Tests the success button on the Formy buttons page by navigating to the buttons section and clicking the success button

Starting URL: http://formy-project.herokuapp.com

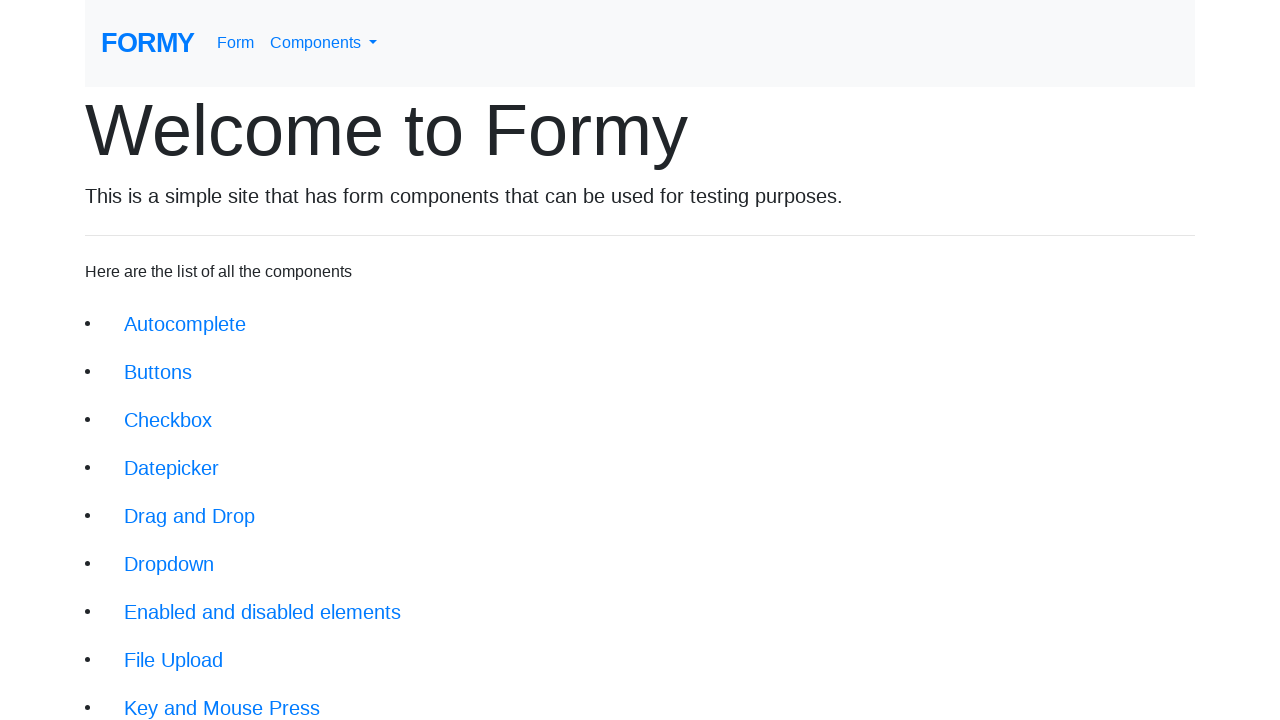

Clicked on the Buttons link to navigate to buttons page at (158, 372) on xpath=/html/body/div/div/li[2]/a
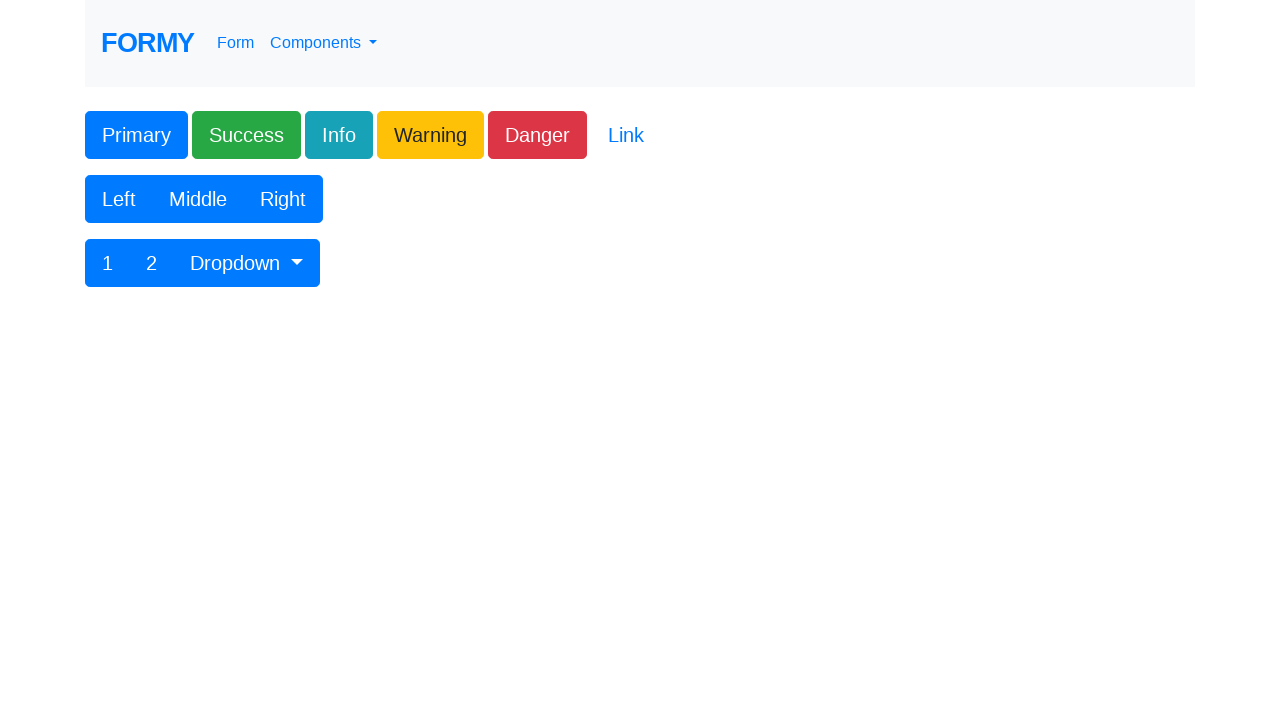

Waited for page to load
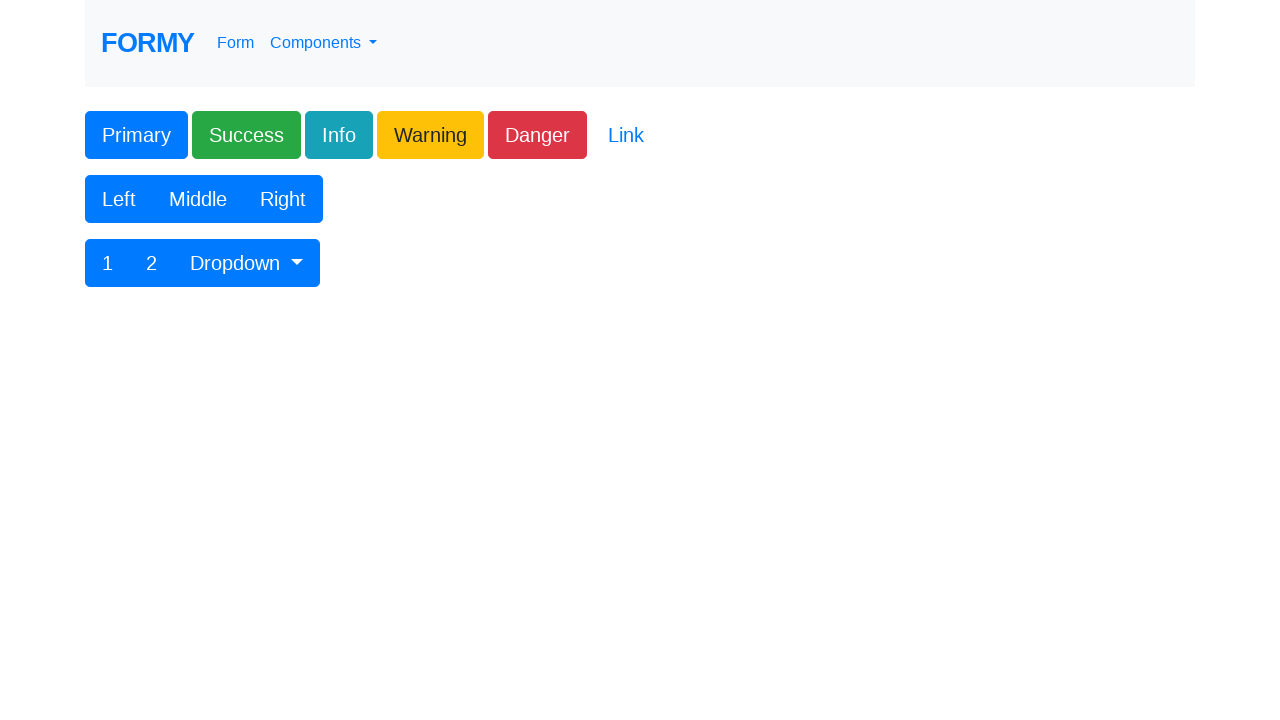

Clicked the success button at (246, 135) on xpath=/html/body/div/form/div[1]/div/div/button[2]
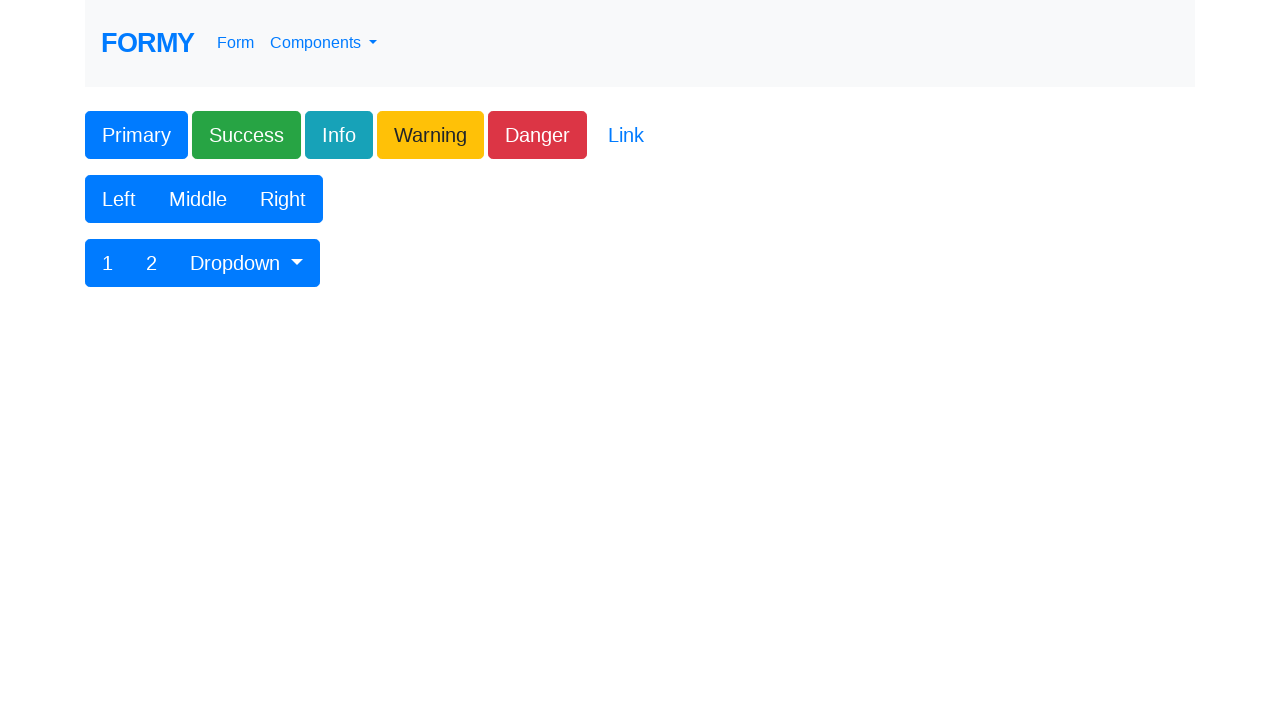

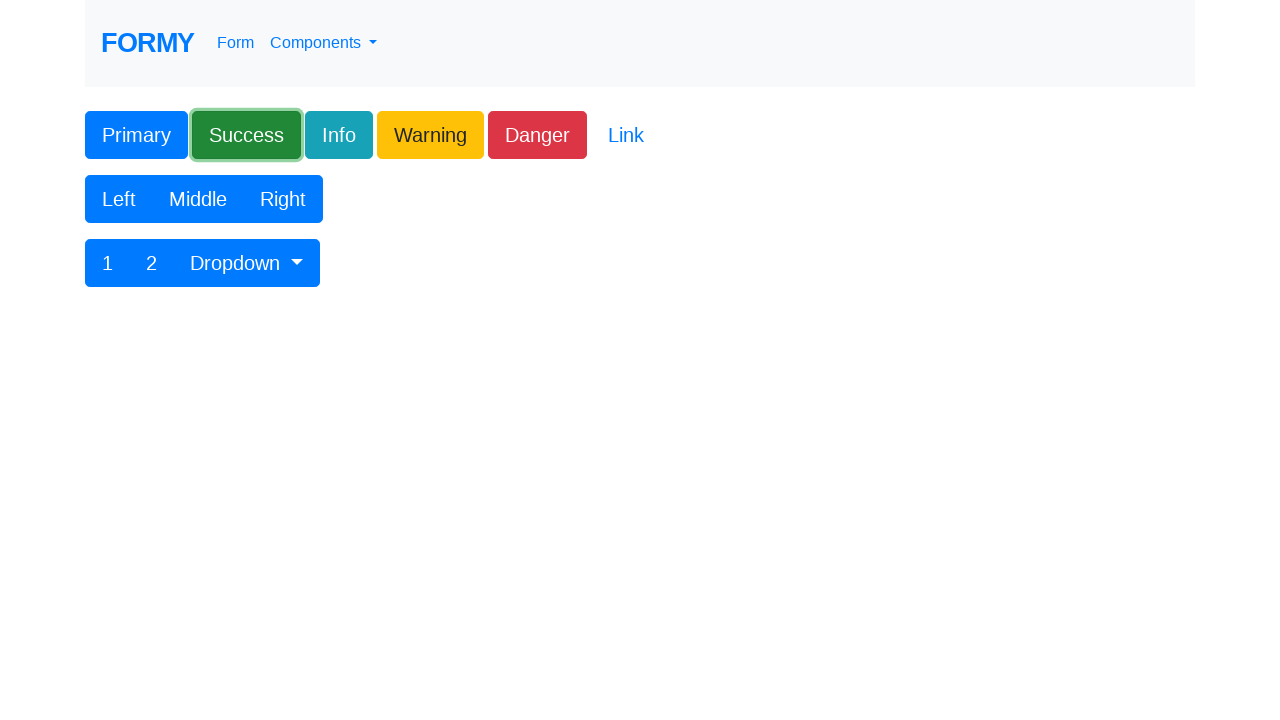